Tests static dropdown list functionality by selecting different options by index from a dropdown menu

Starting URL: https://www.rahulshettyacademy.com/AutomationPractice/

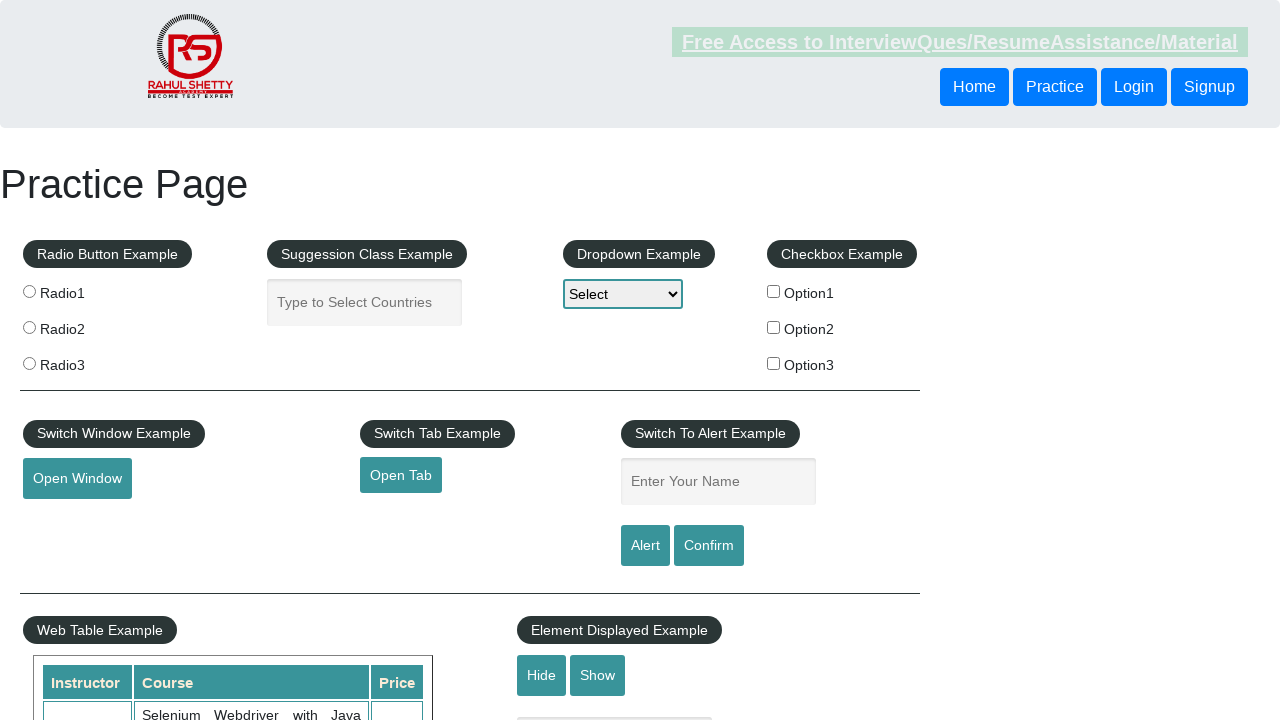

Selected Option2 (index 2) from static dropdown list on #dropdown-class-example
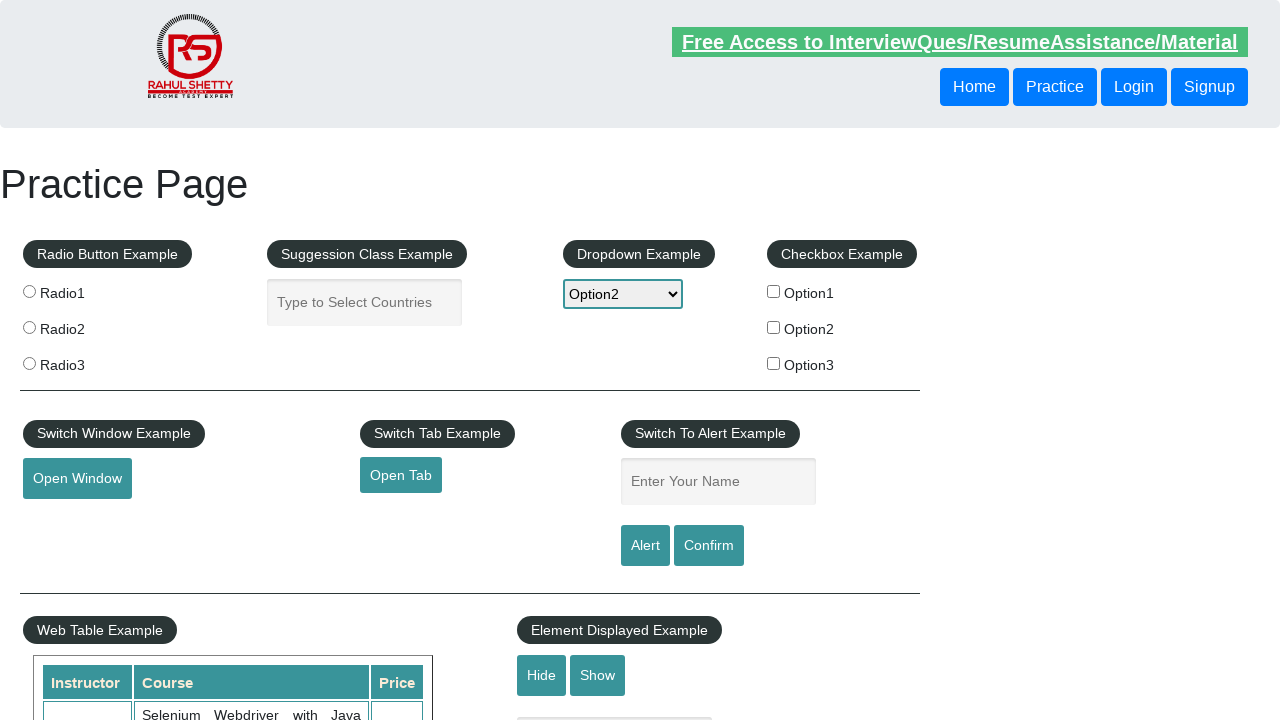

Waited 1000ms before next selection
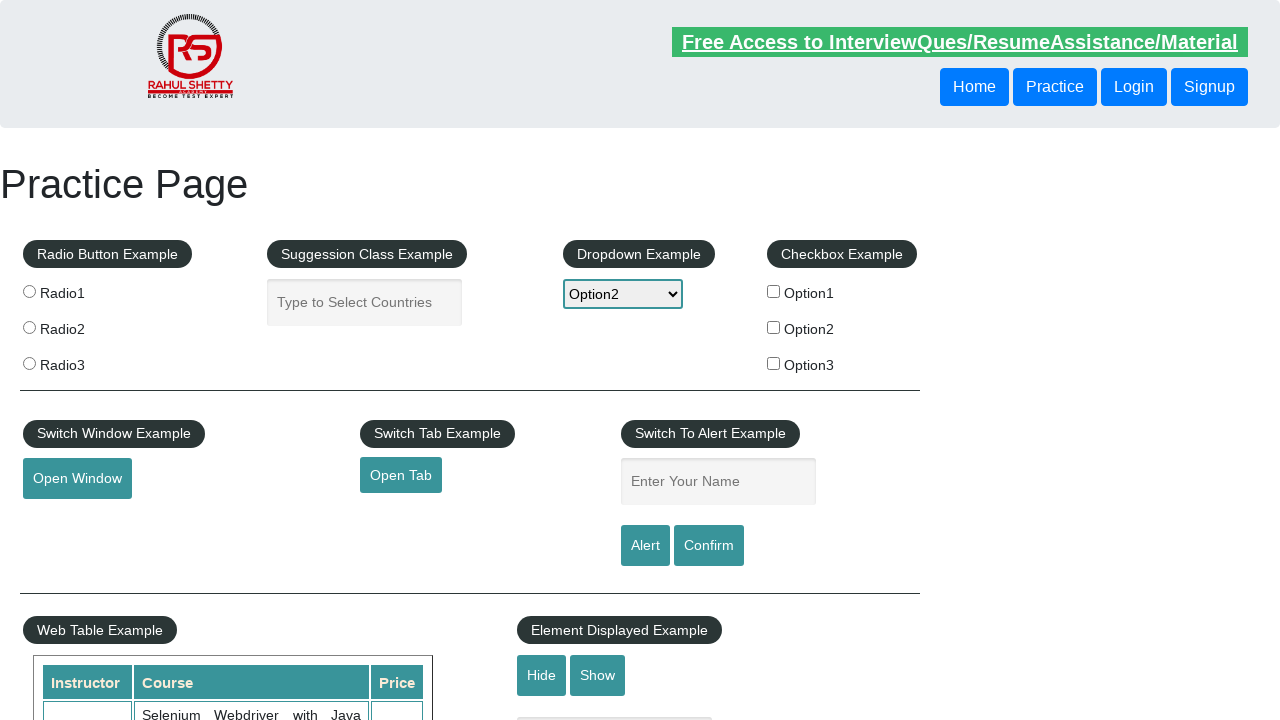

Selected Option1 (index 1) from static dropdown list on #dropdown-class-example
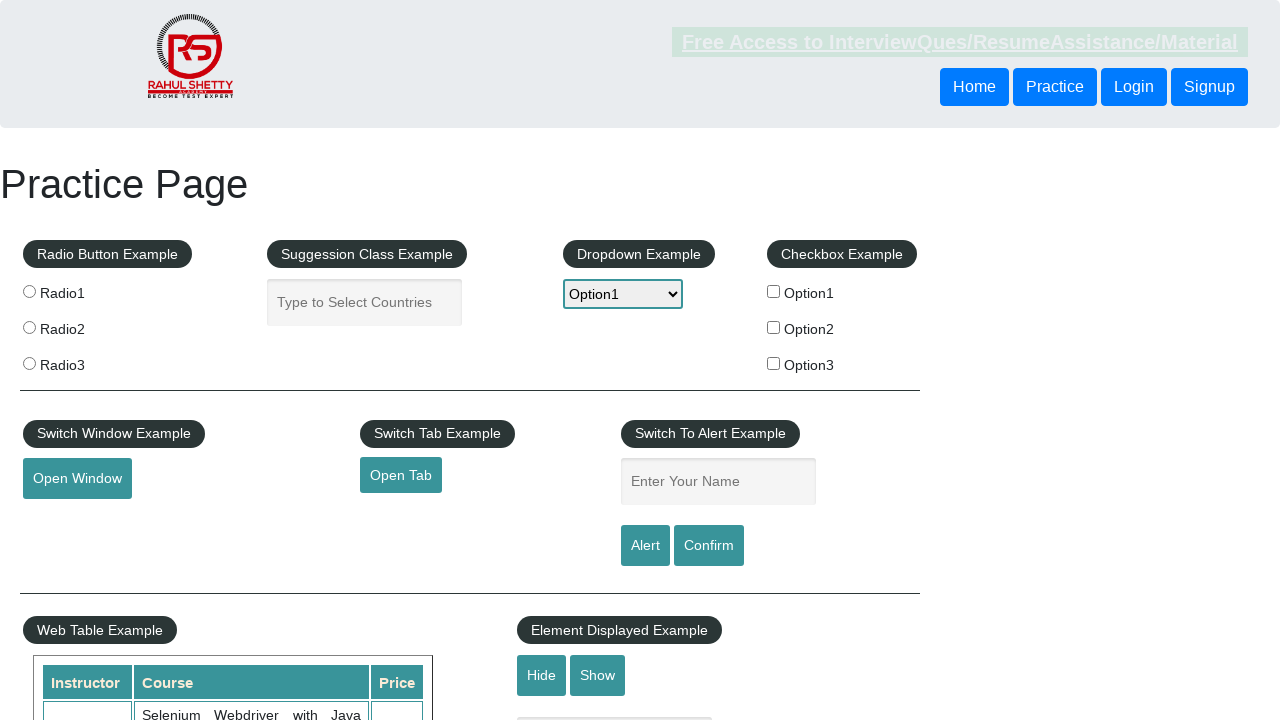

Waited 1000ms before next selection
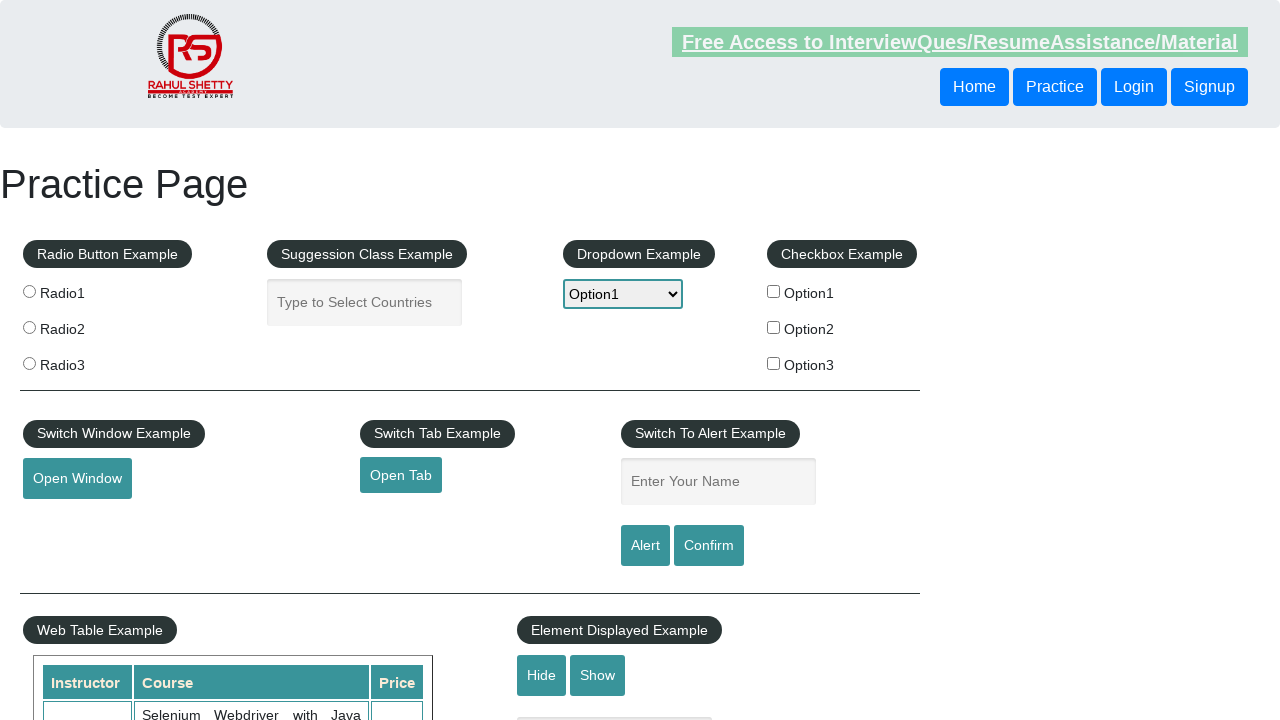

Selected Option3 (index 3) from static dropdown list on #dropdown-class-example
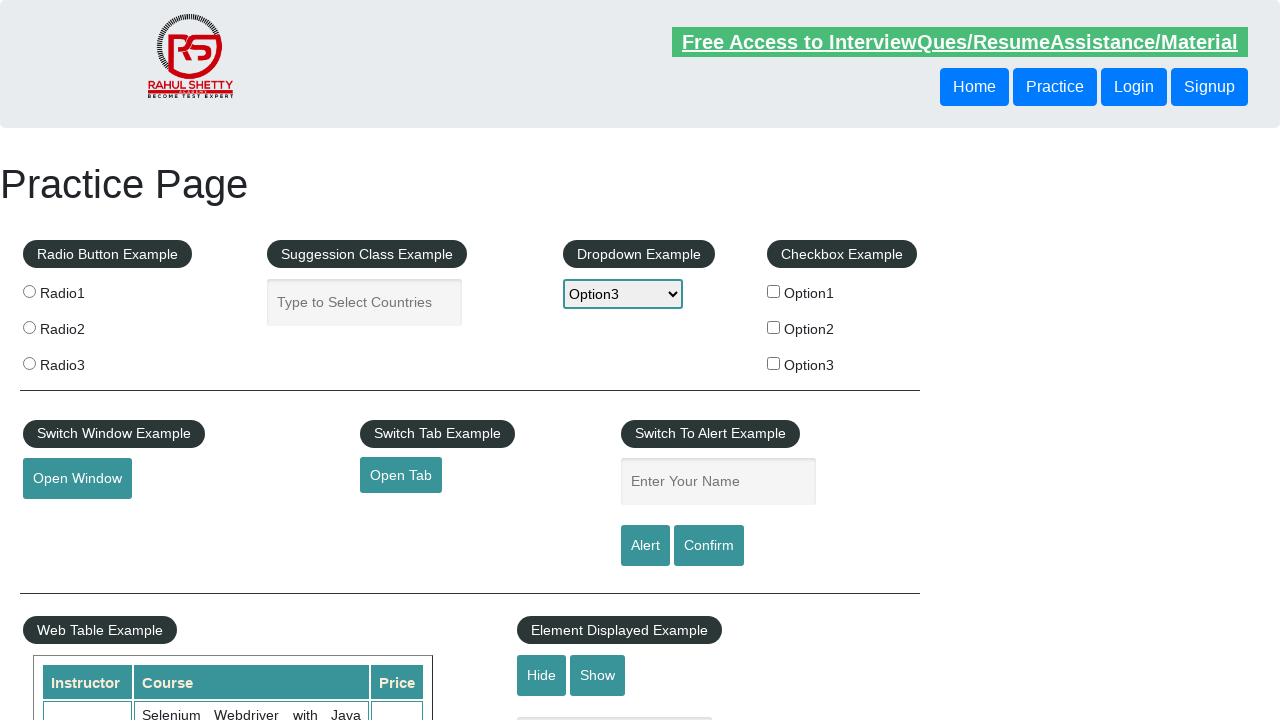

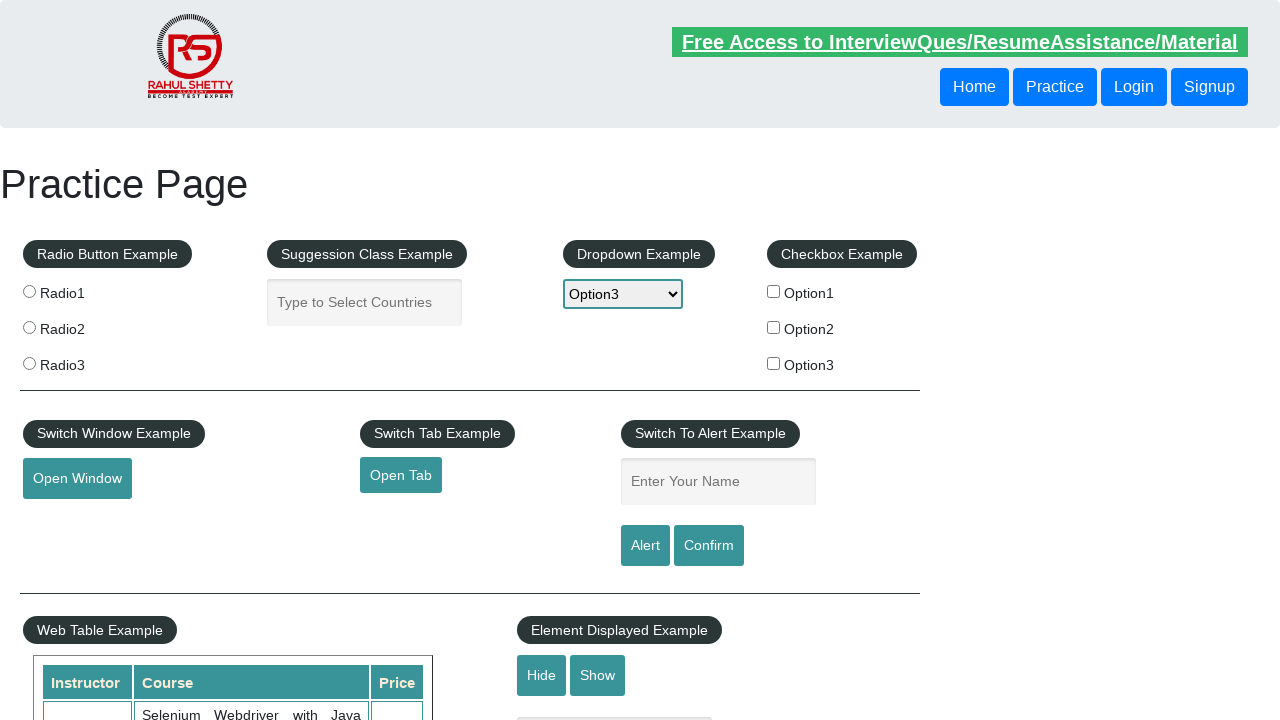